Tests searching for ministers and senior officials on GOV.UK by filling a search box with "Churchill" and verifying Sir Winston Churchill appears in results

Starting URL: https://www.gov.uk/government/people

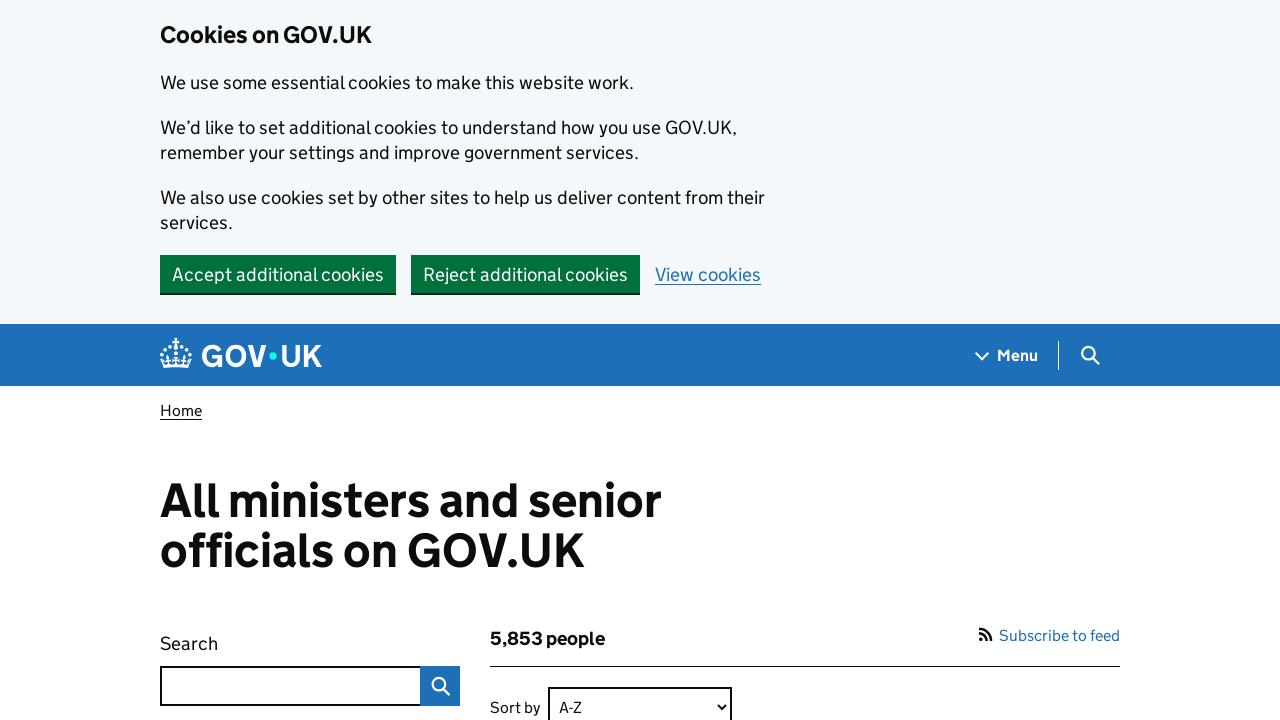

Page heading 'All ministers and senior officials on GOV.UK' became visible
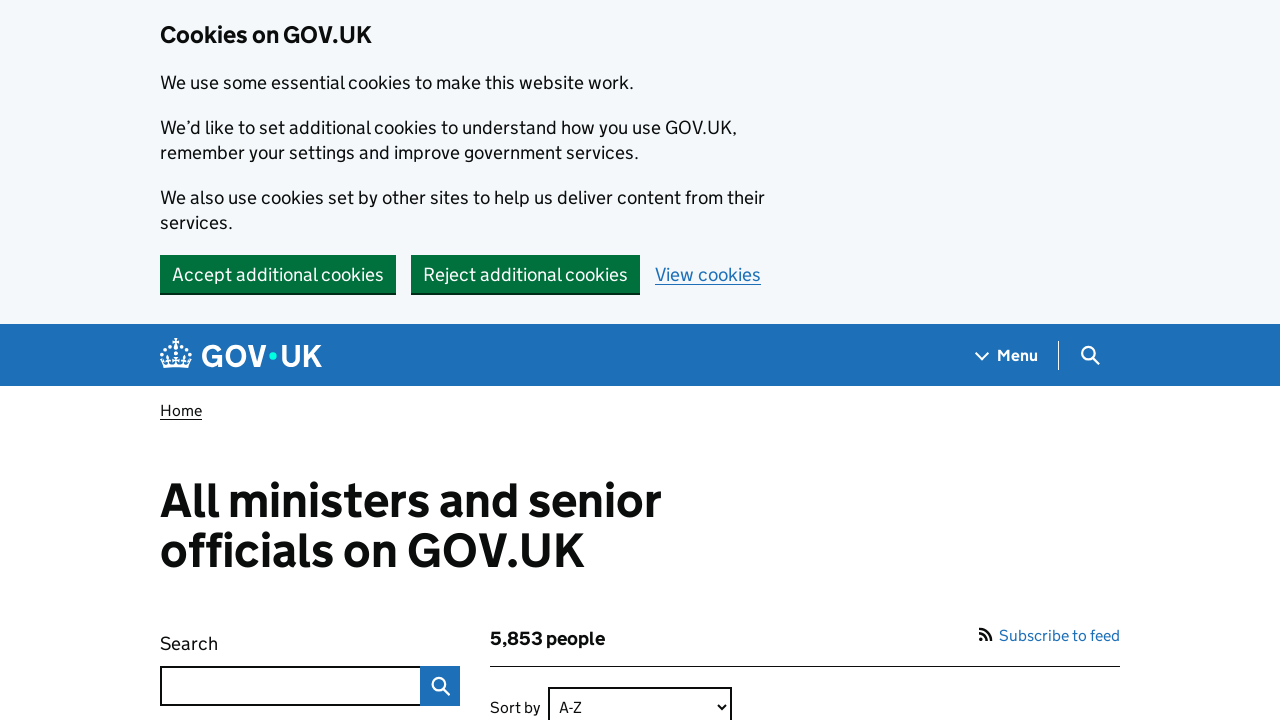

Located search region
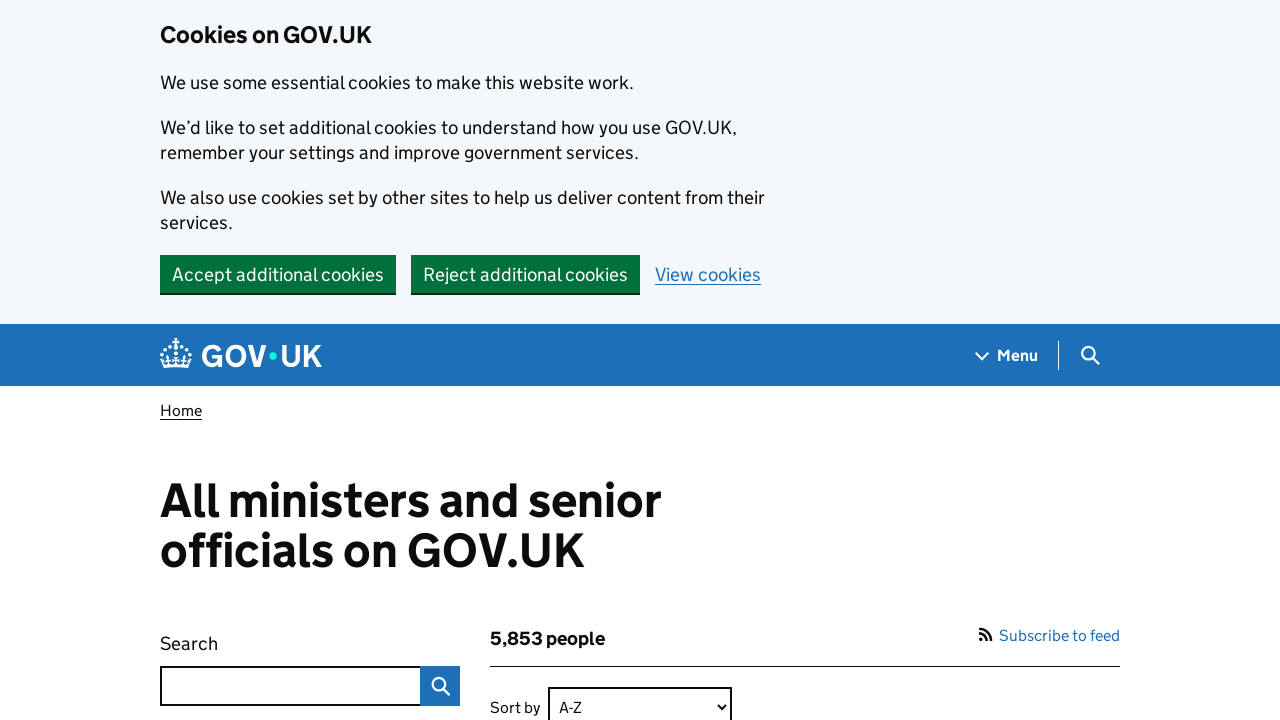

Filled search box with 'Churchill' on internal:role=search >> internal:role=searchbox[name="Search"i]
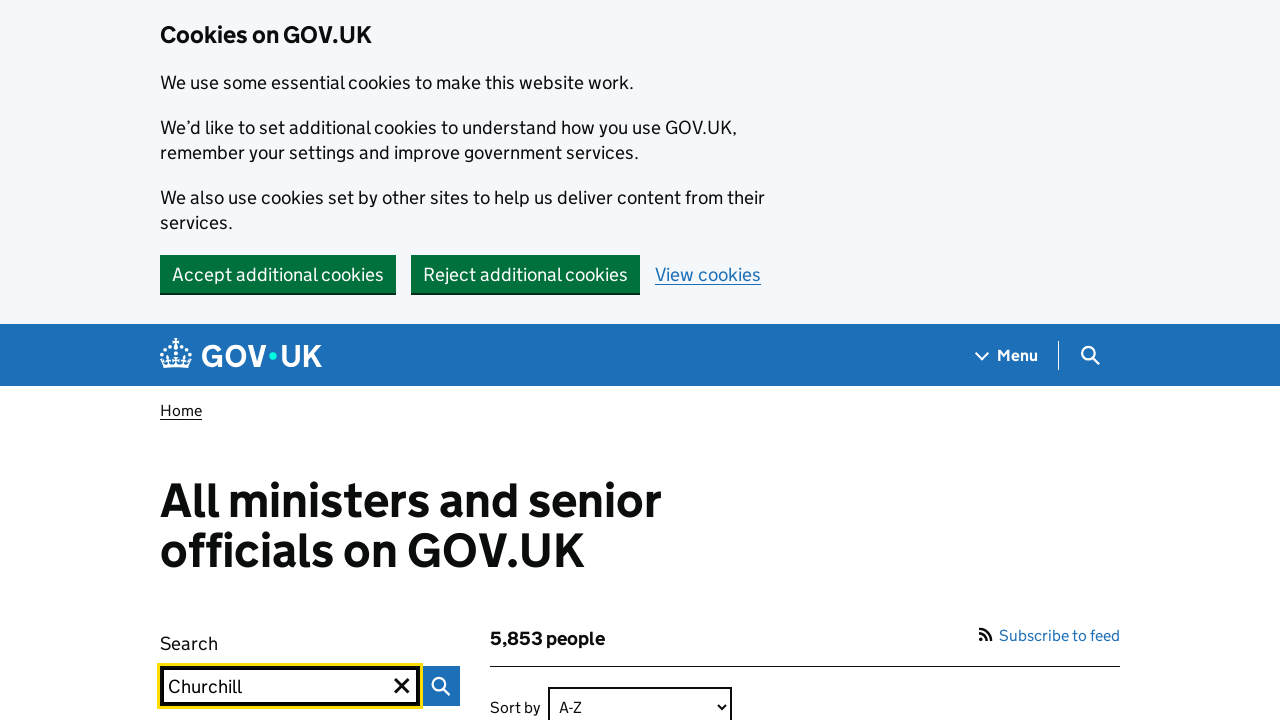

Clicked search button at (440, 686) on internal:role=search >> internal:role=button[name="Search"i]
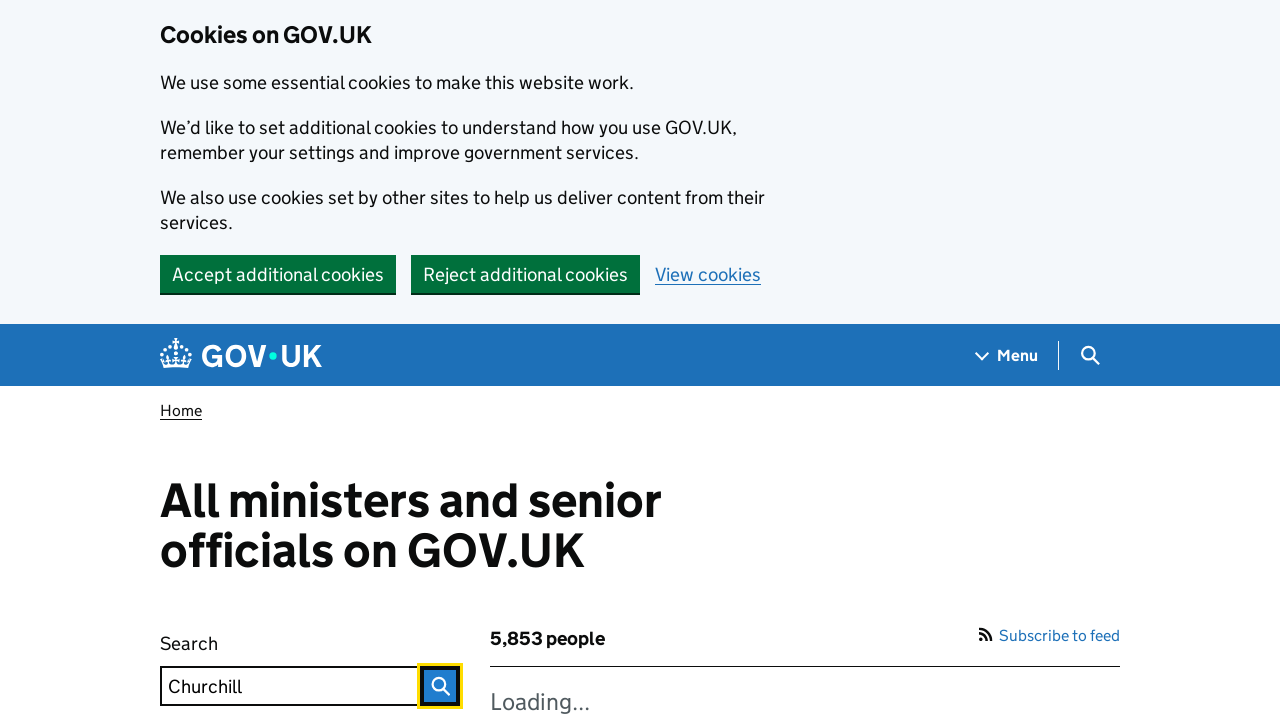

Sir Winston Churchill link appeared in search results
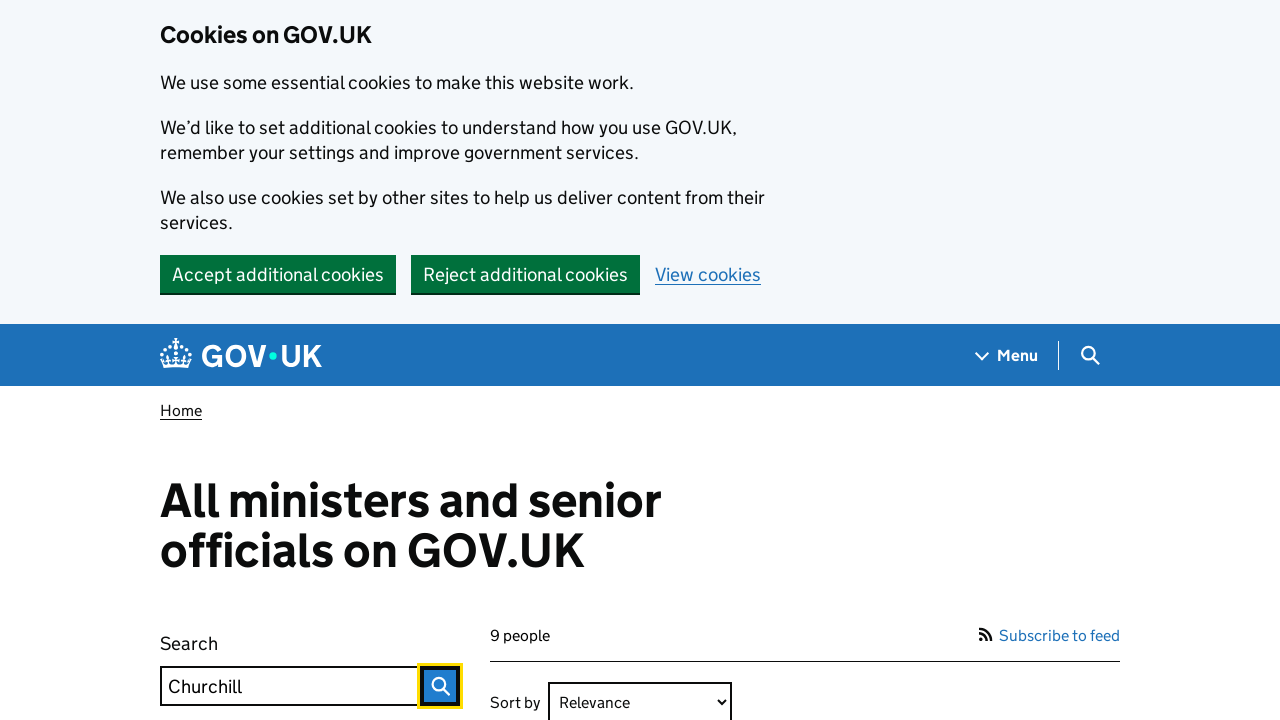

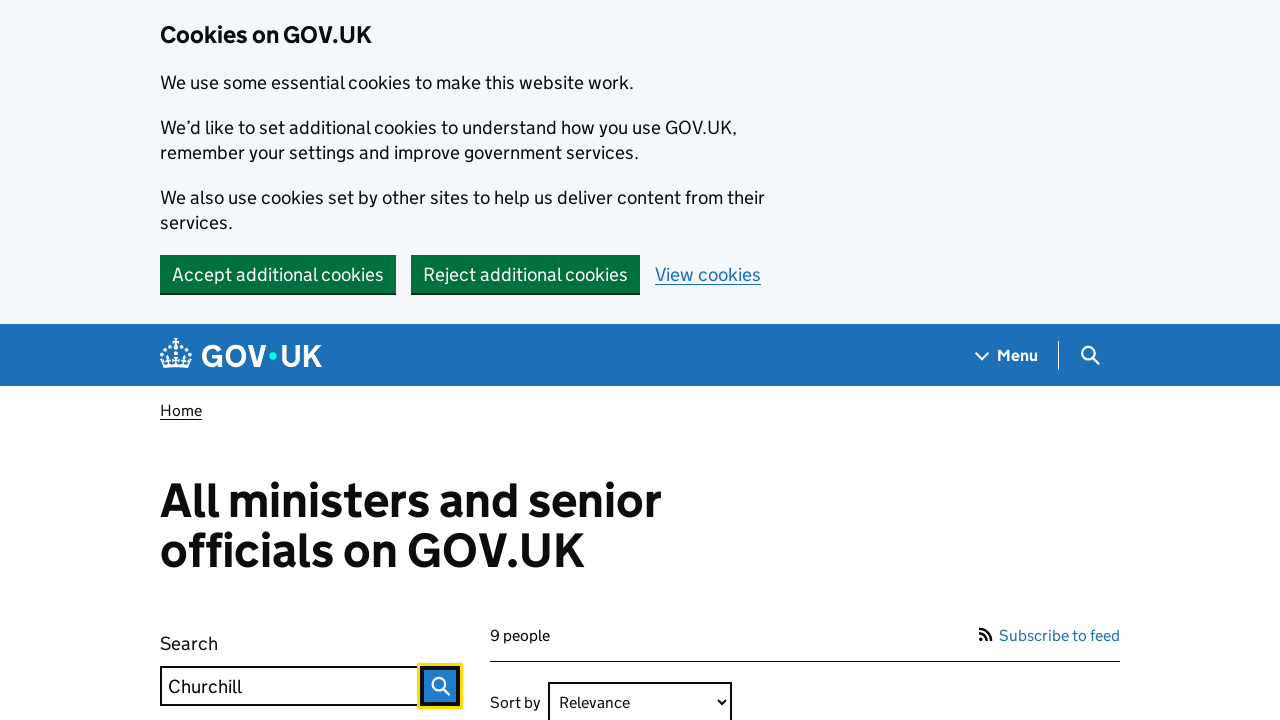